Tests a text box form by filling in user details and using keyboard shortcuts to copy the current address to the permanent address field

Starting URL: https://demoqa.com/text-box

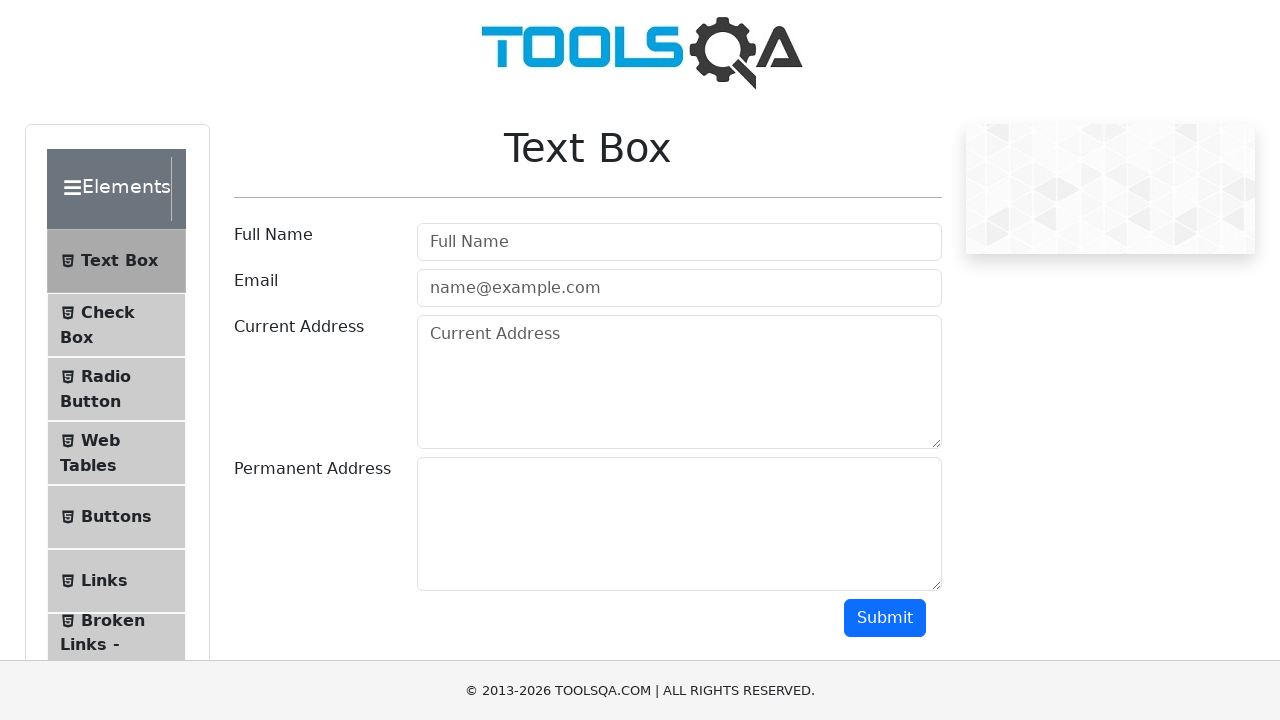

Filled Full Name field with 'Mr.Naimi Atef' on #userName
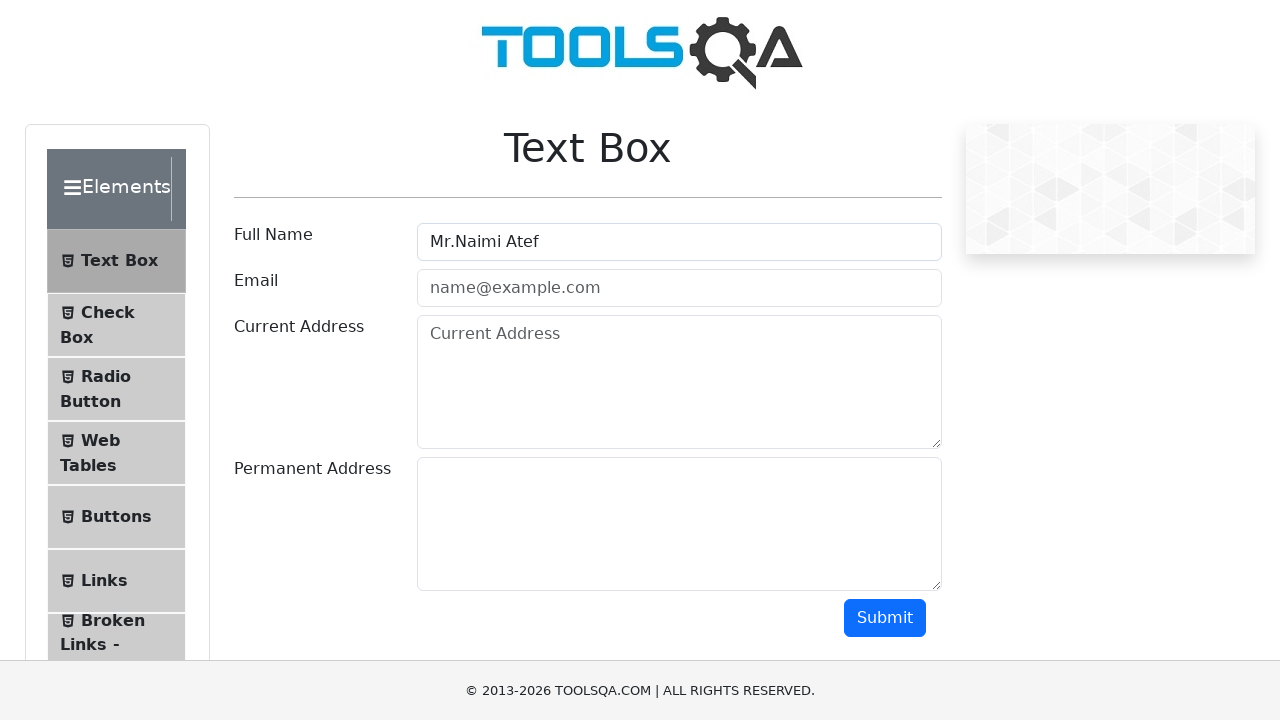

Filled Email field with 'naimiatef@gmail.com' on #userEmail
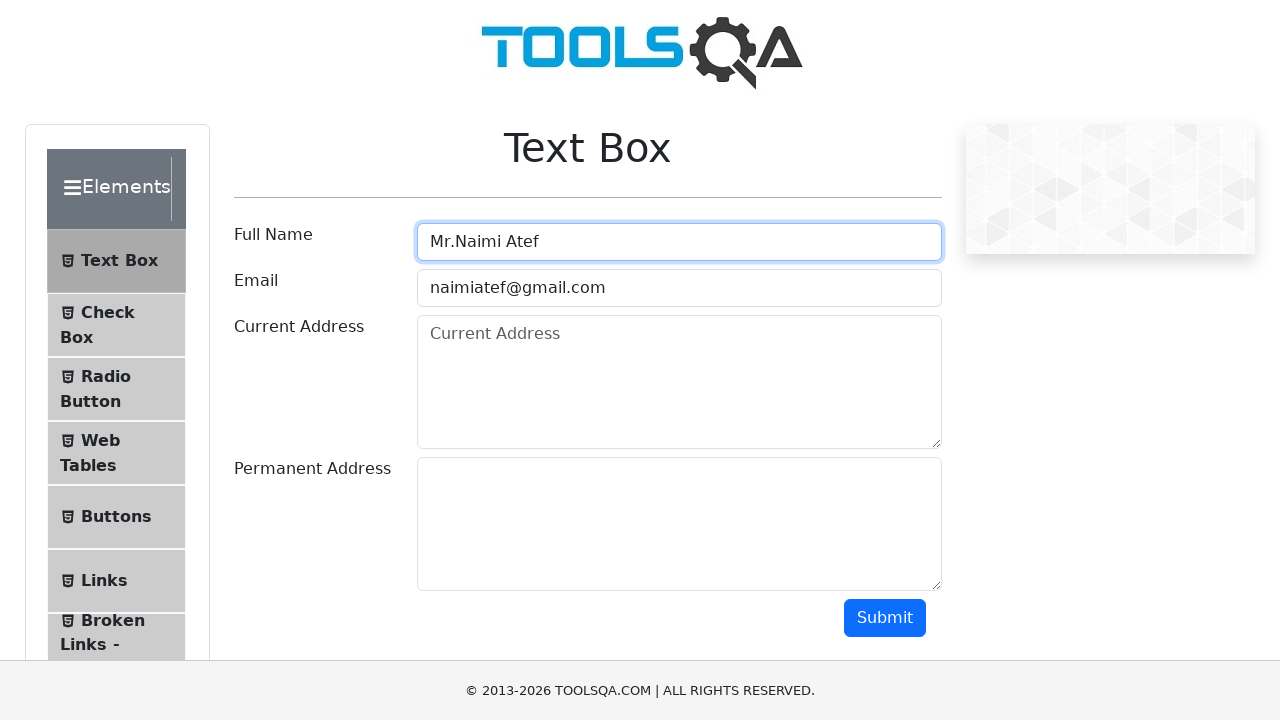

Filled Current Address field with '43 School Lane London EC71 9GO' on #currentAddress
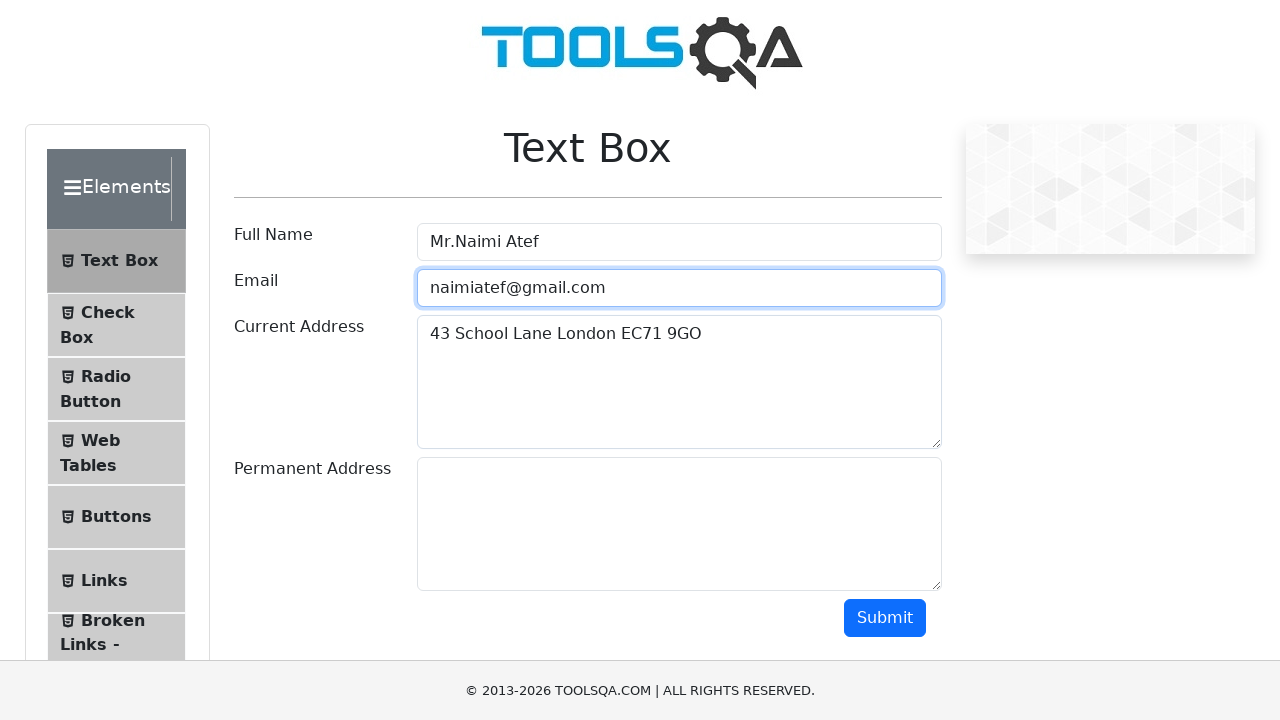

Clicked on Current Address field to focus it at (679, 382) on #currentAddress
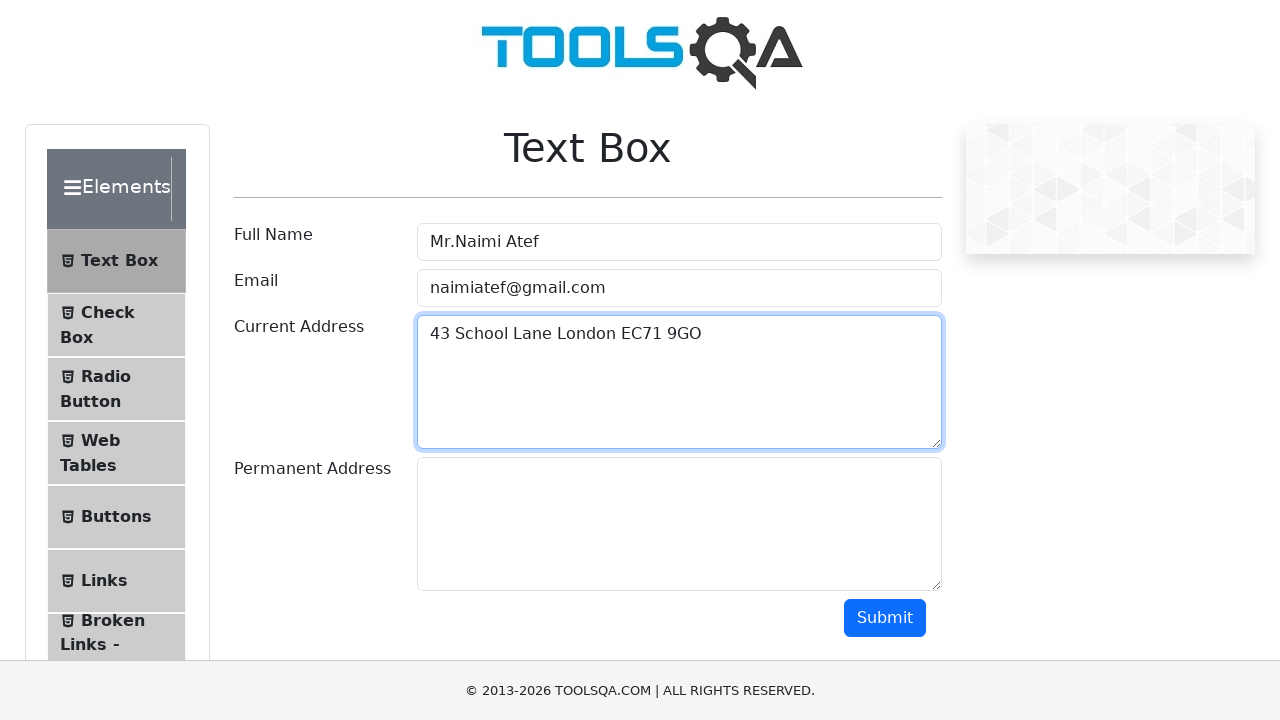

Pressed Ctrl+A to select all text in Current Address field
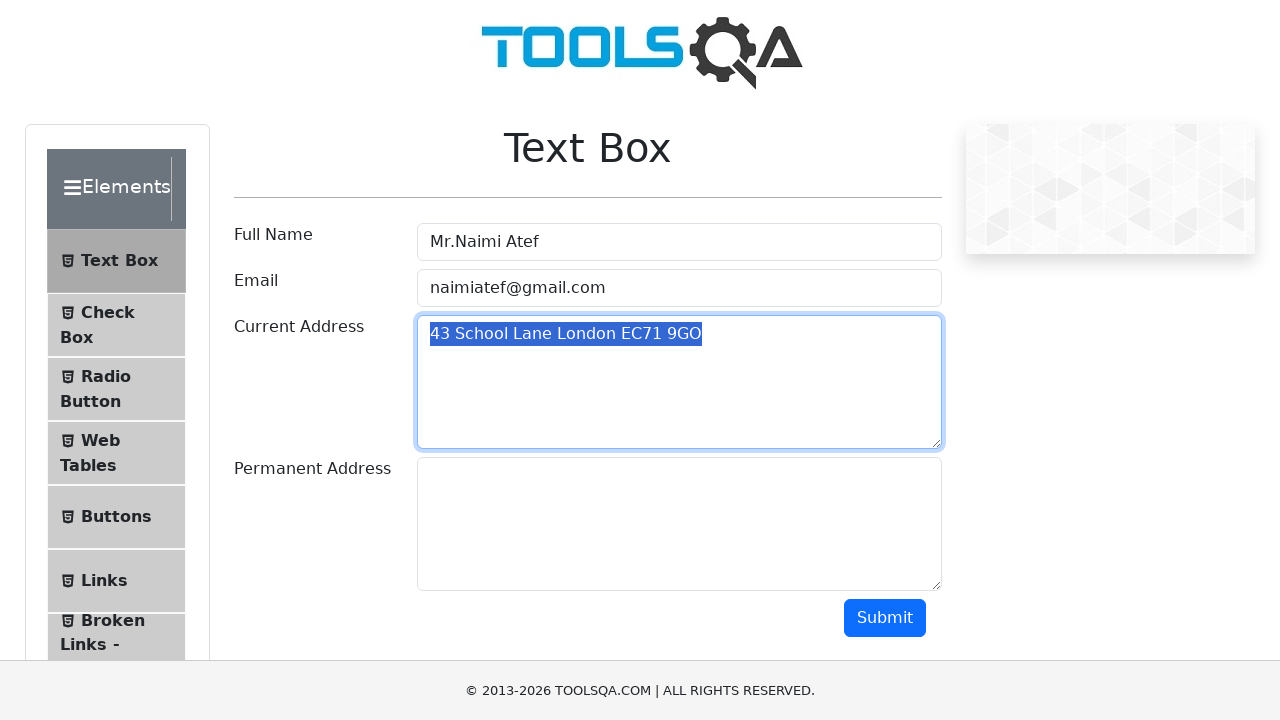

Pressed Ctrl+C to copy the Current Address
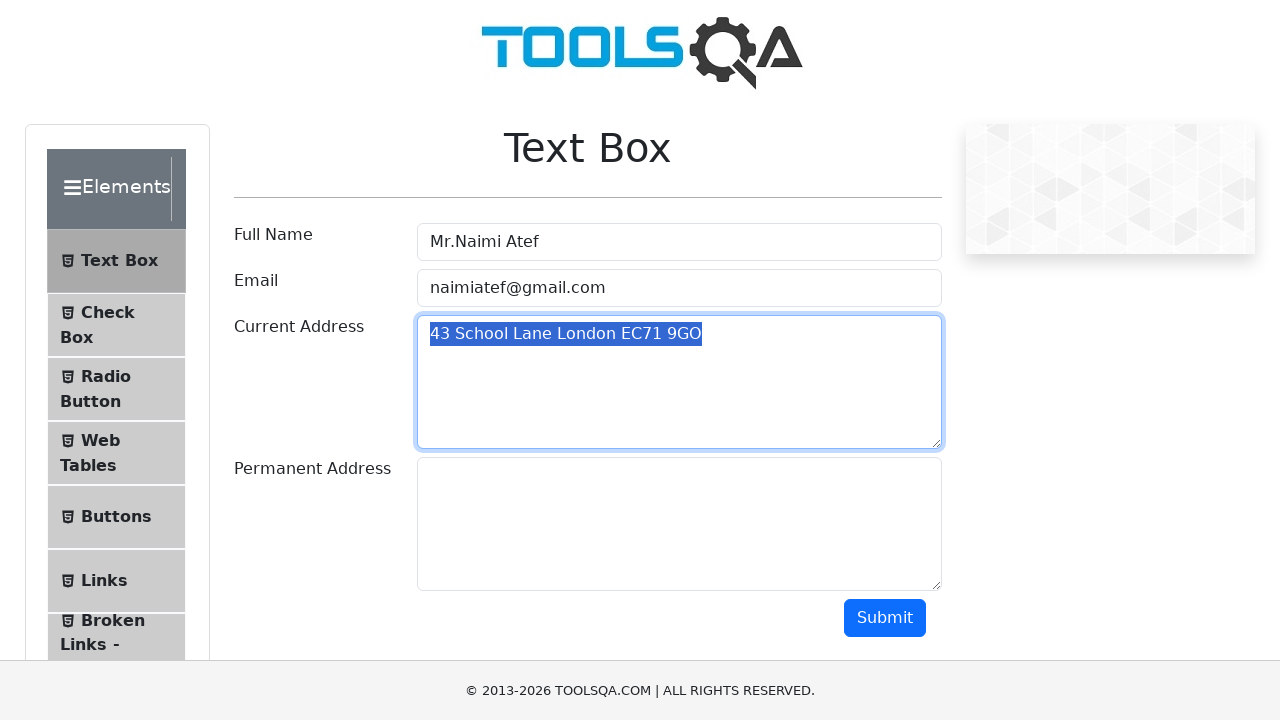

Pressed Tab to move focus to Permanent Address field
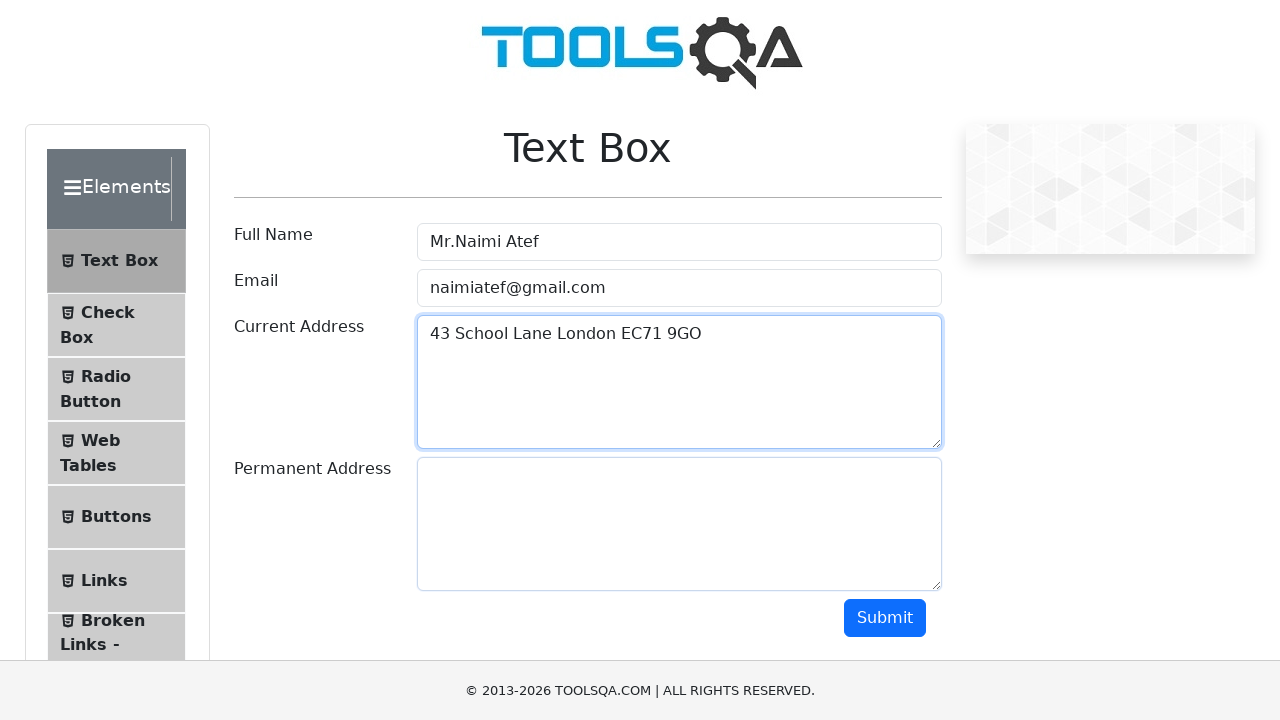

Pressed Ctrl+V to paste the address into Permanent Address field
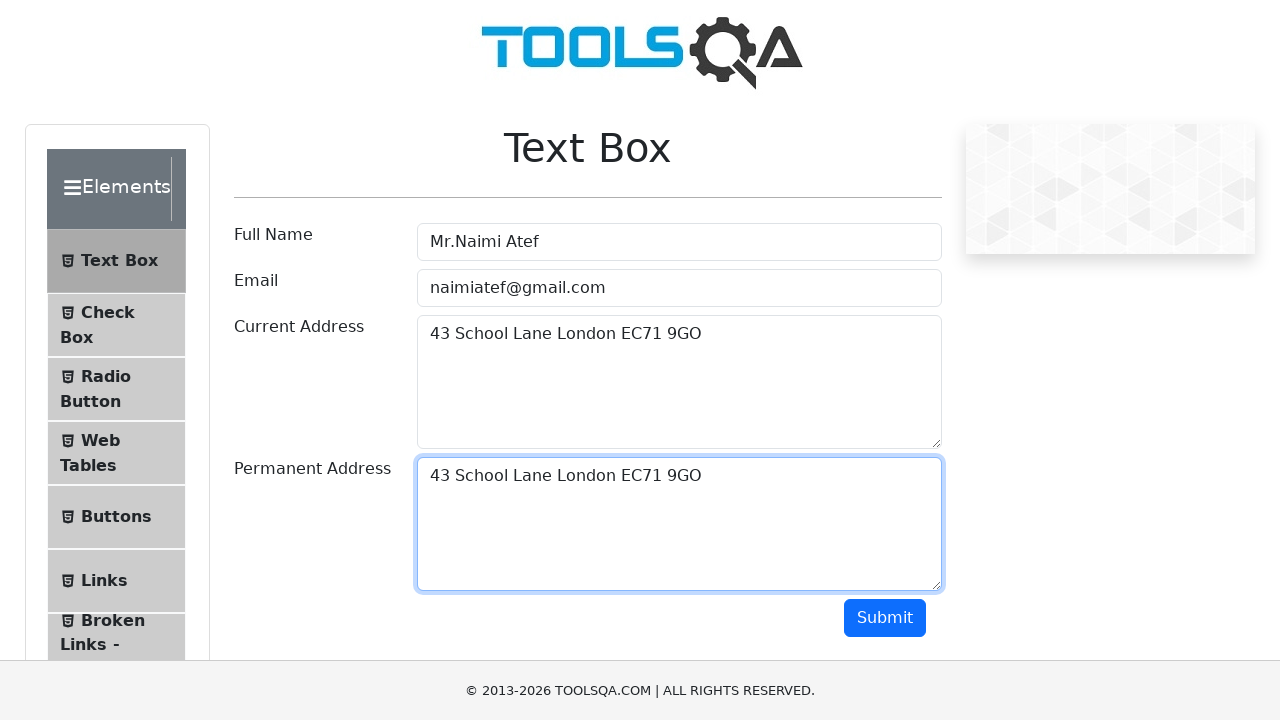

Retrieved value from Current Address field
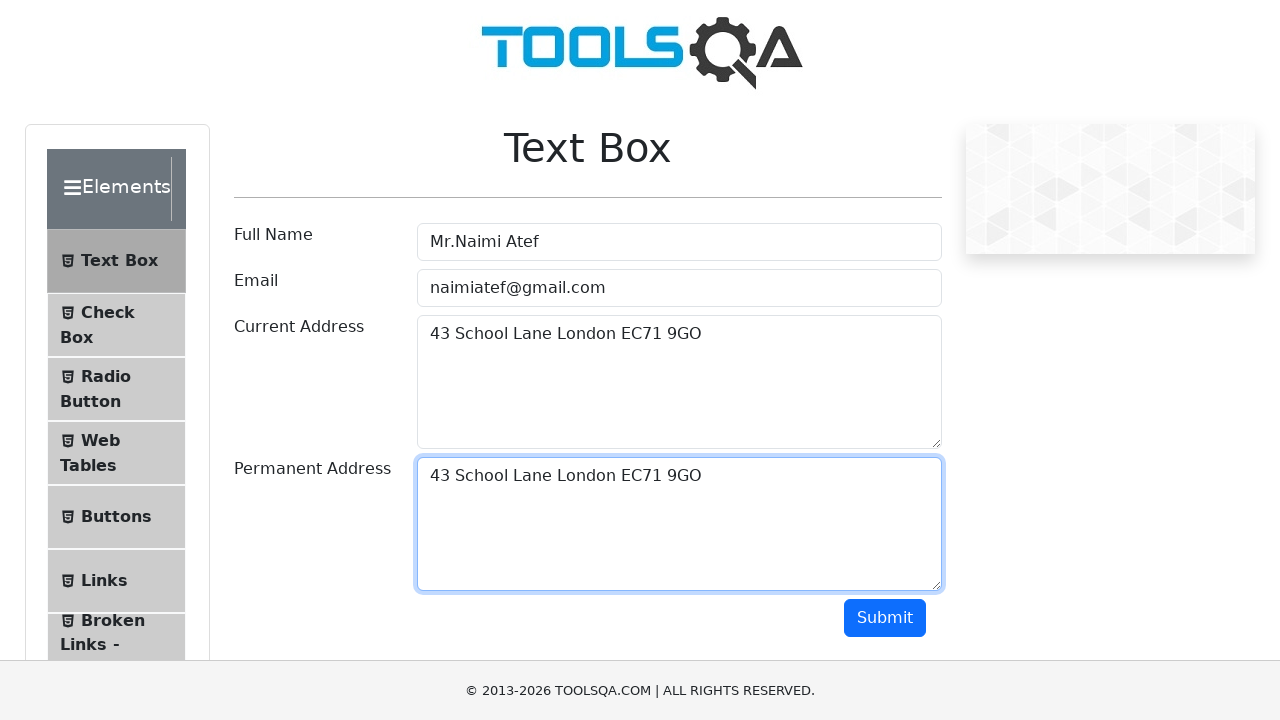

Retrieved value from Permanent Address field
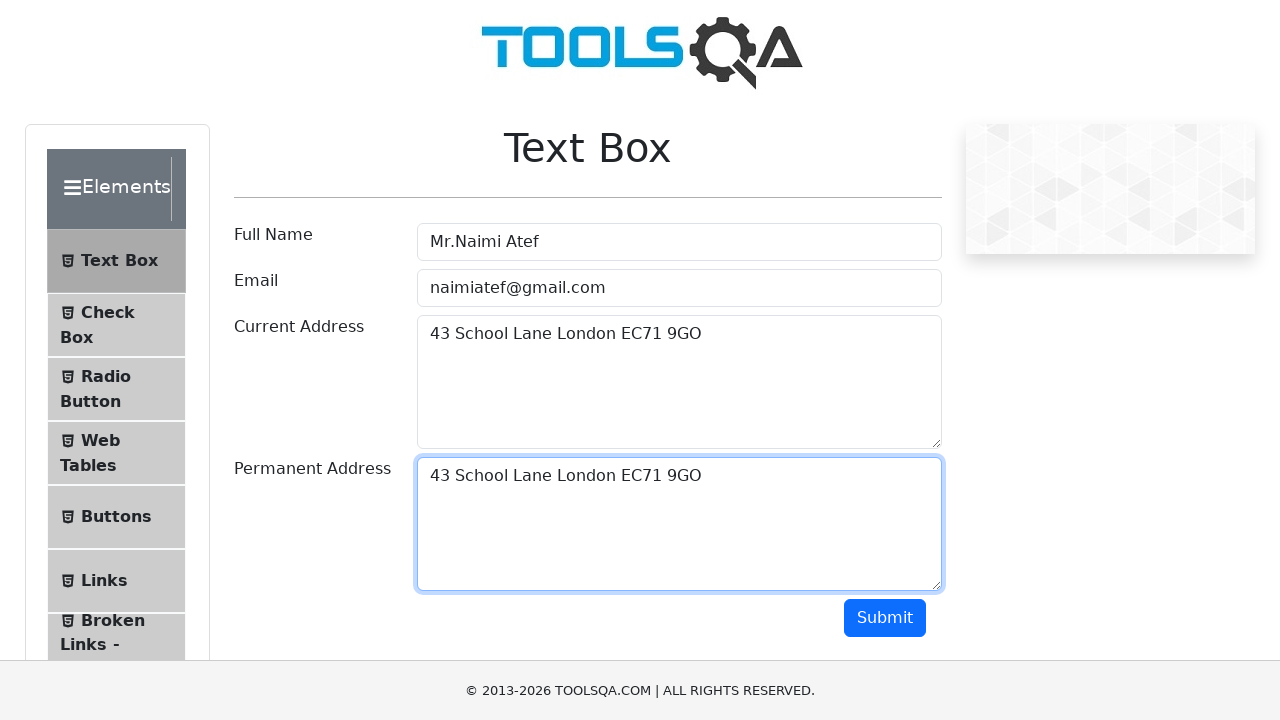

Verified that Current Address and Permanent Address match
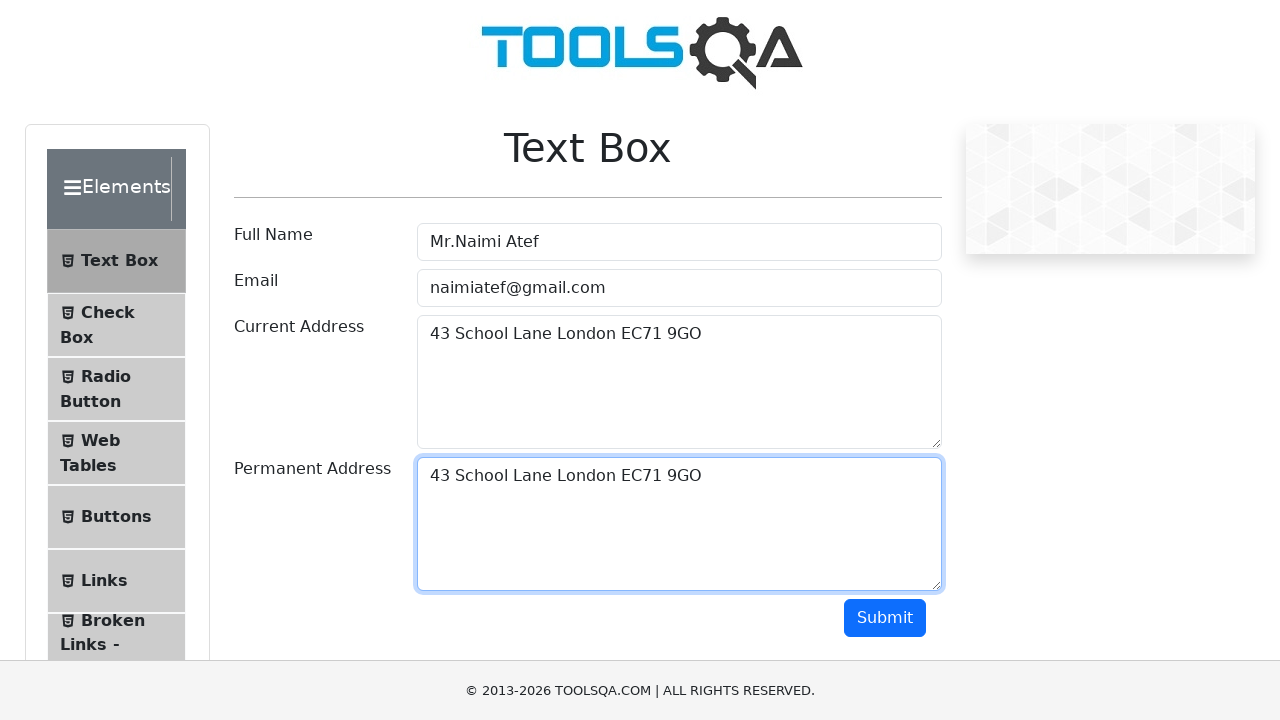

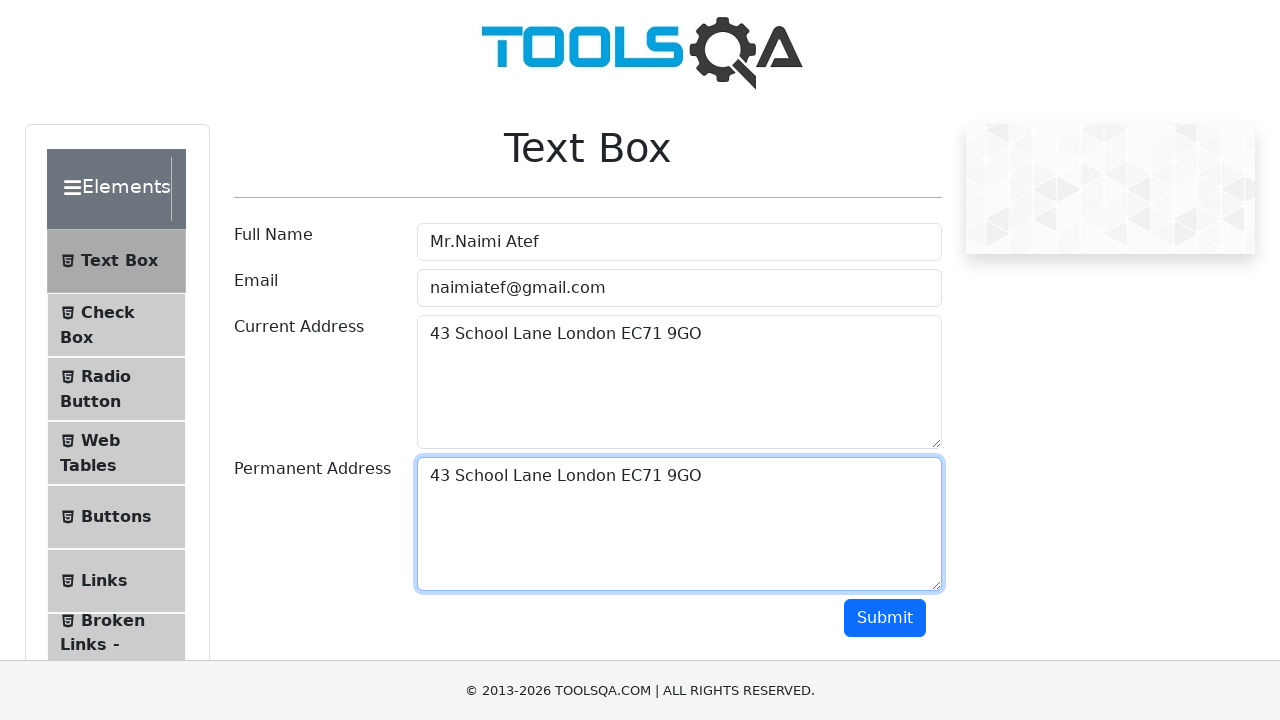